Tests JavaScript alert handling by clicking a button that triggers an alert and then dismissing the alert

Starting URL: https://the-internet.herokuapp.com/javascript_alerts

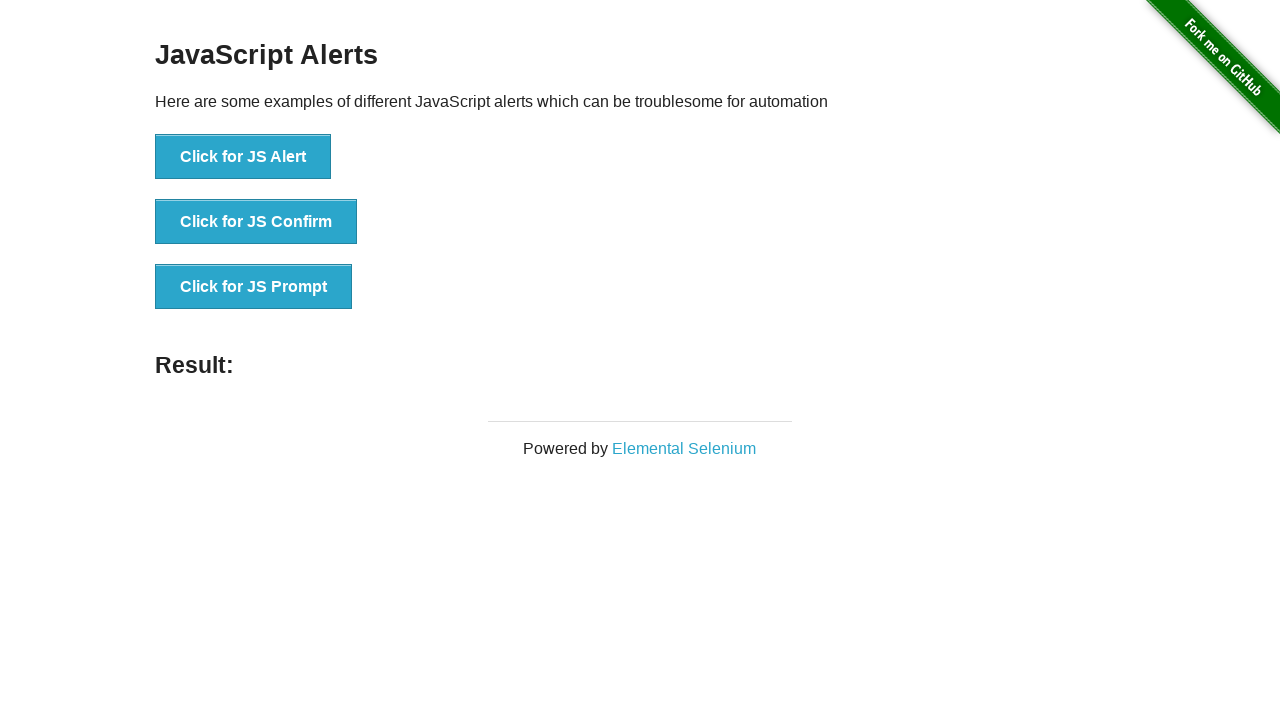

Set up dialog handler to dismiss JavaScript alerts
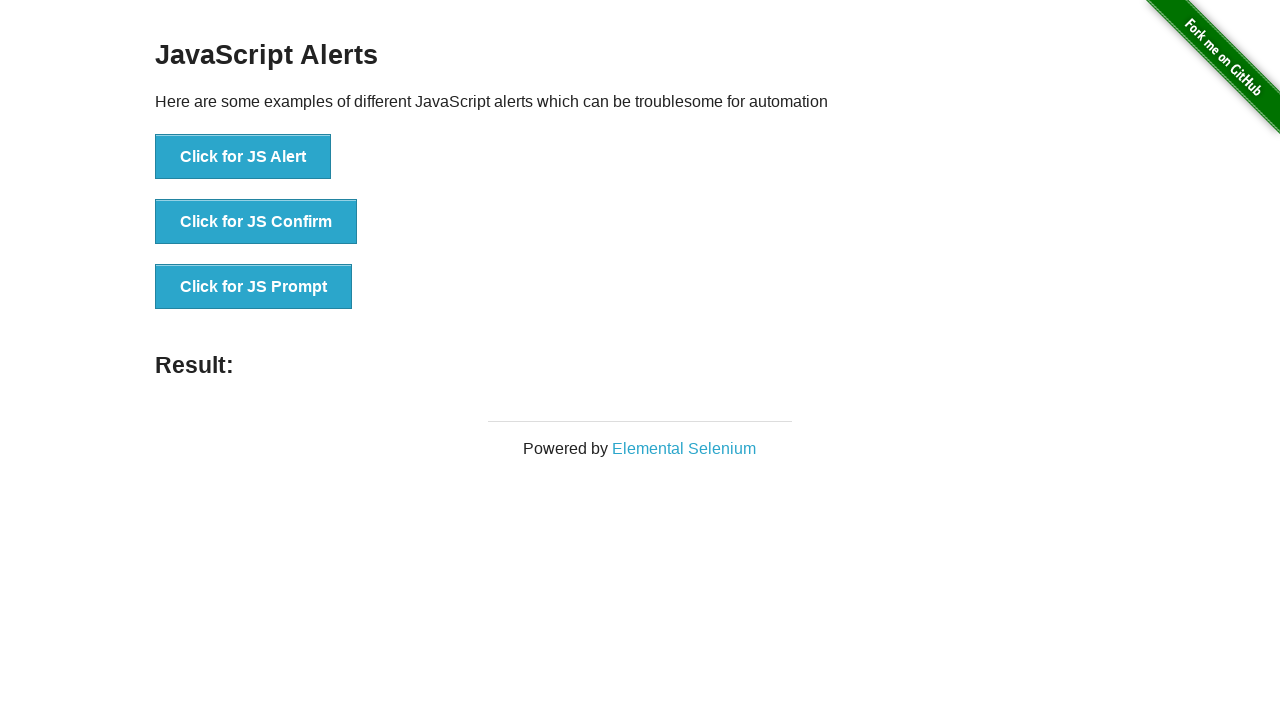

Clicked button to trigger JavaScript alert at (243, 157) on xpath=//button[normalize-space()='Click for JS Alert']
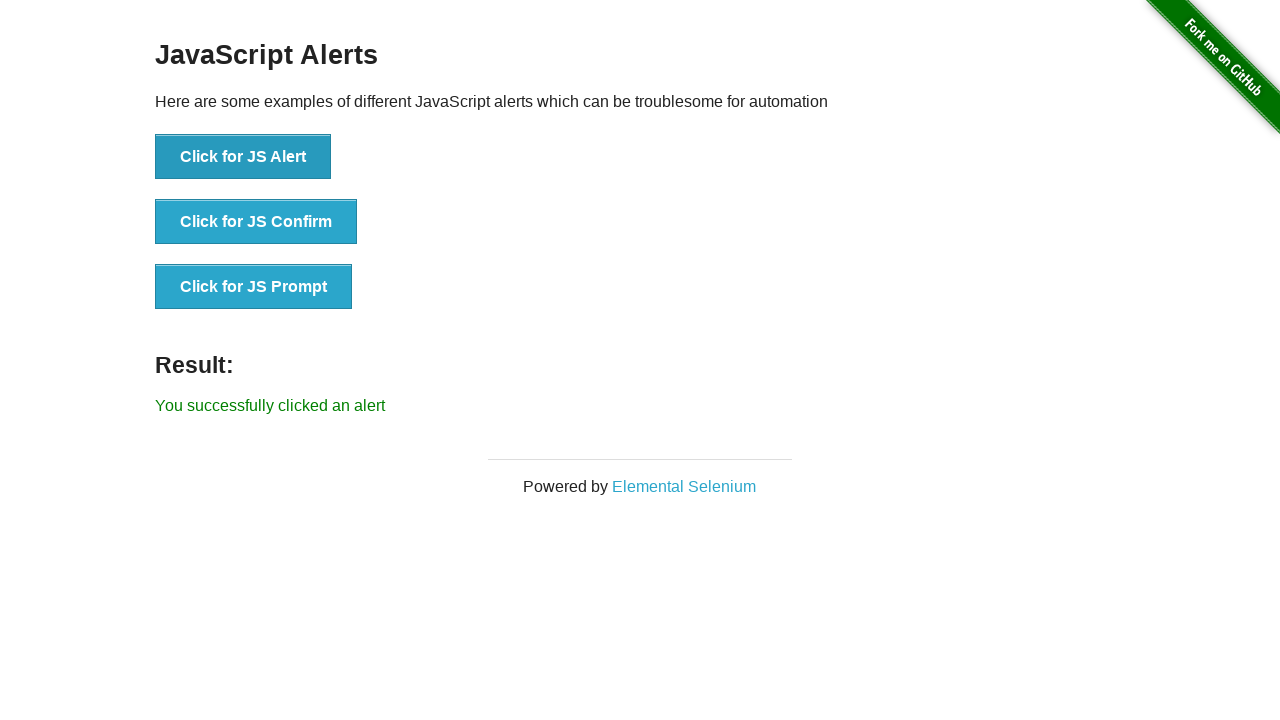

Alert was dismissed and result text appeared
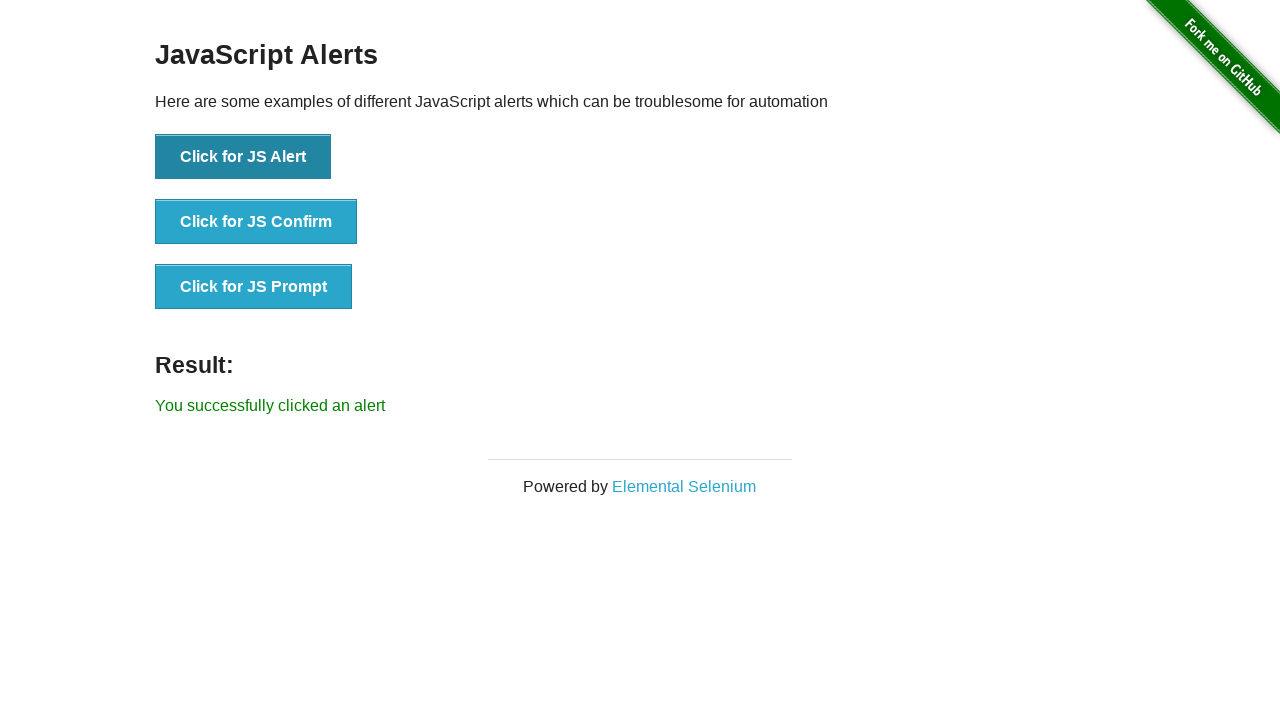

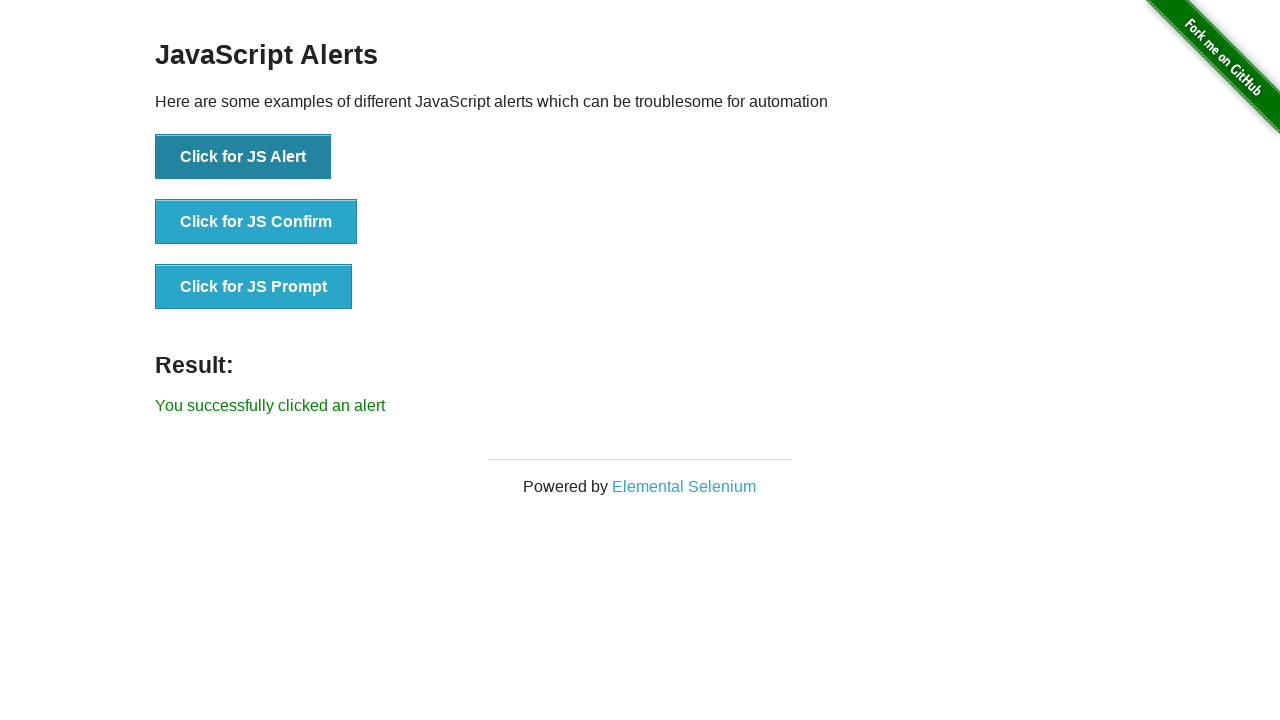